Tests filtering to display only completed todo items

Starting URL: https://demo.playwright.dev/todomvc

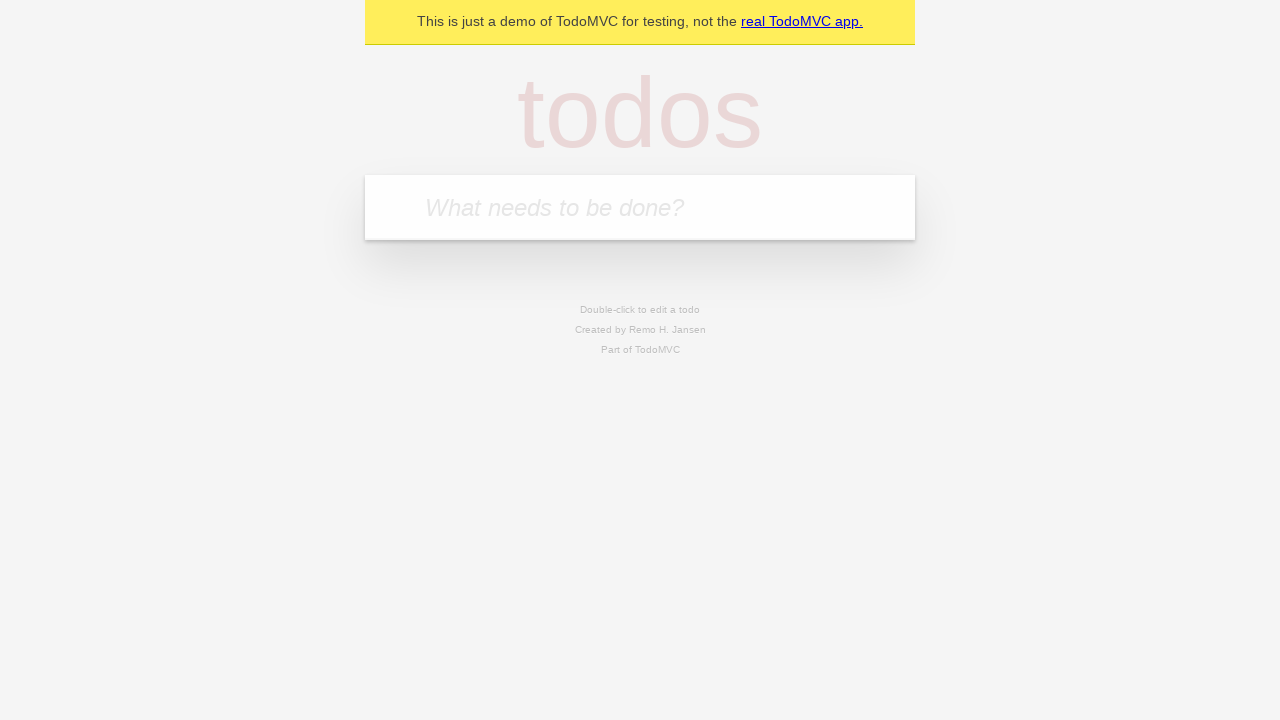

Filled todo input with 'buy some cheese' on internal:attr=[placeholder="What needs to be done?"i]
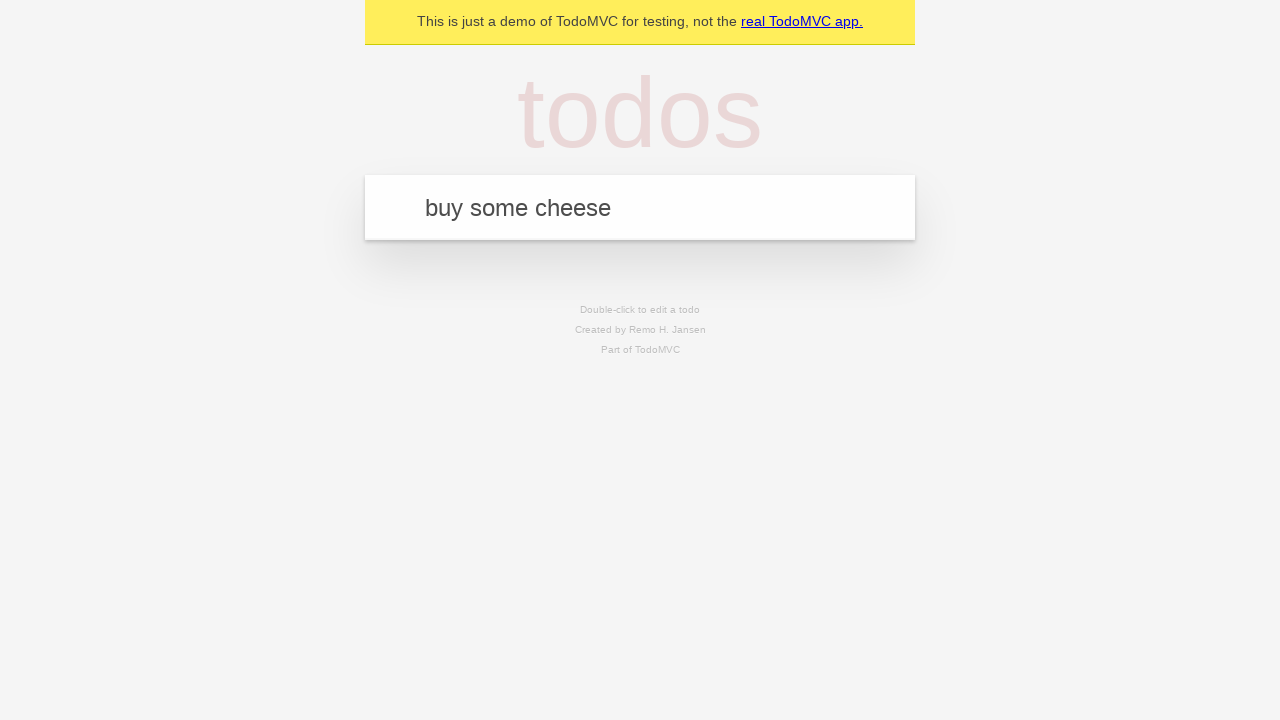

Pressed Enter to add first todo item on internal:attr=[placeholder="What needs to be done?"i]
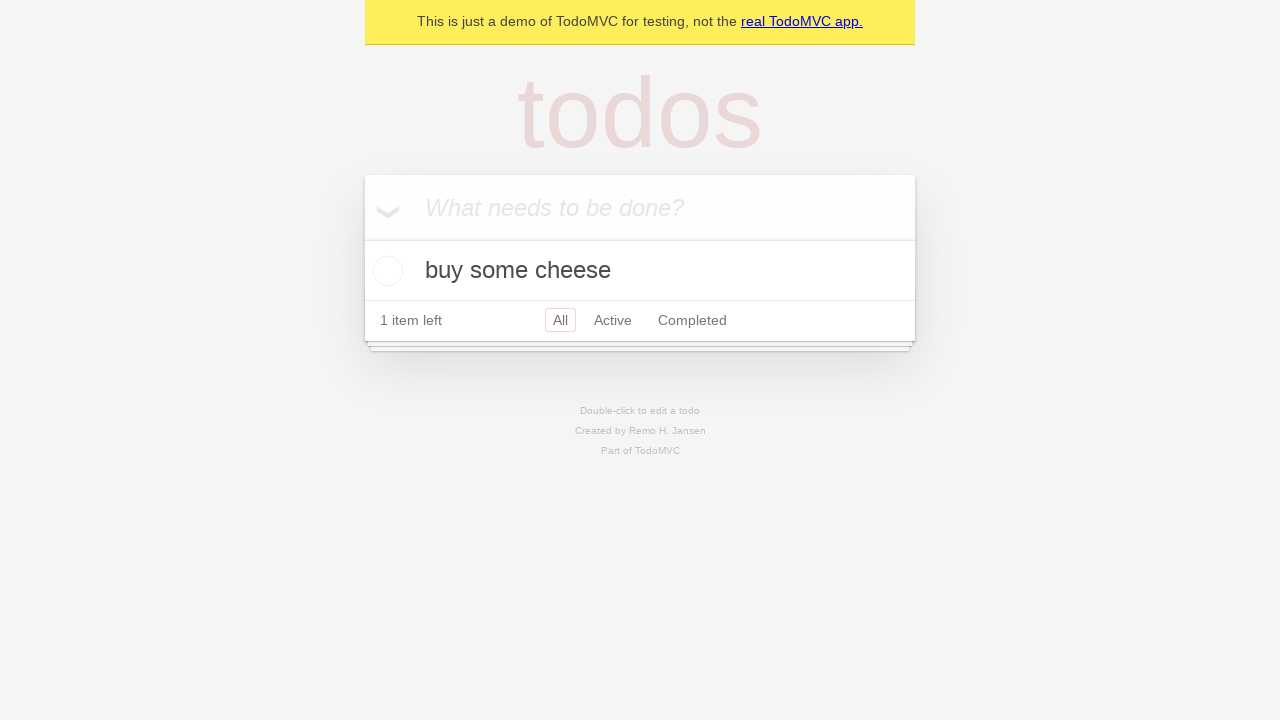

Filled todo input with 'feed the cat' on internal:attr=[placeholder="What needs to be done?"i]
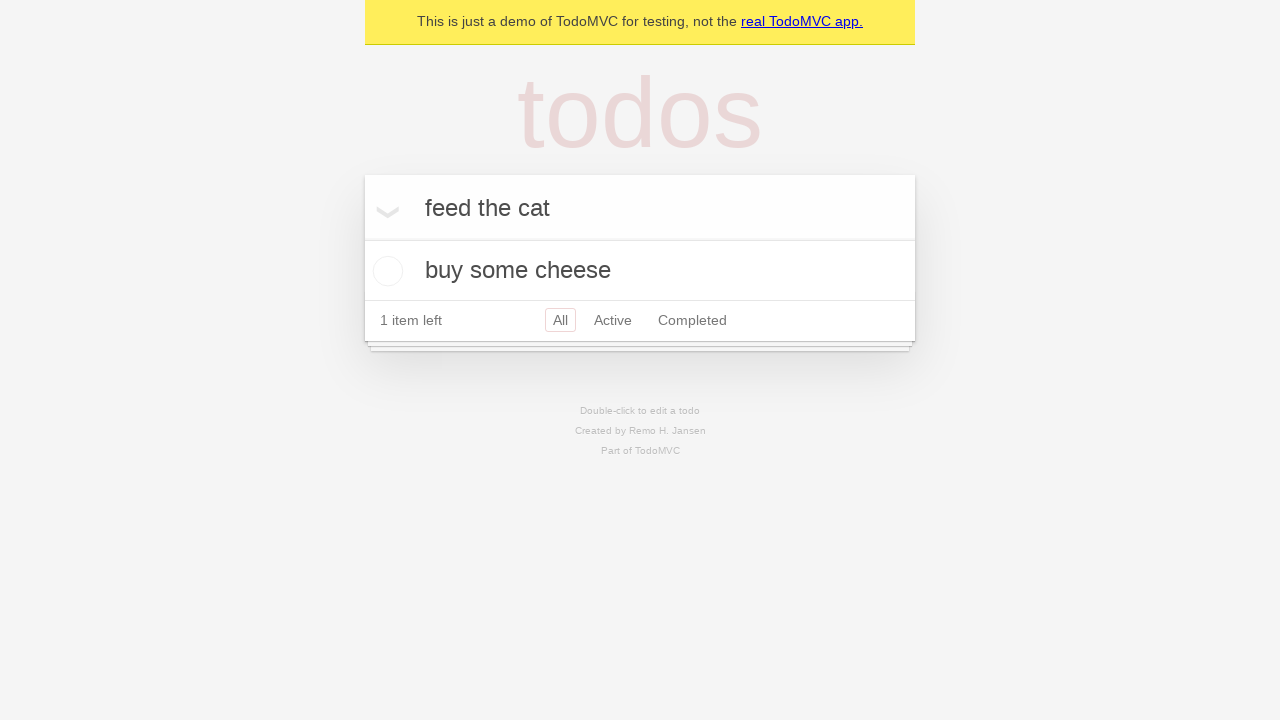

Pressed Enter to add second todo item on internal:attr=[placeholder="What needs to be done?"i]
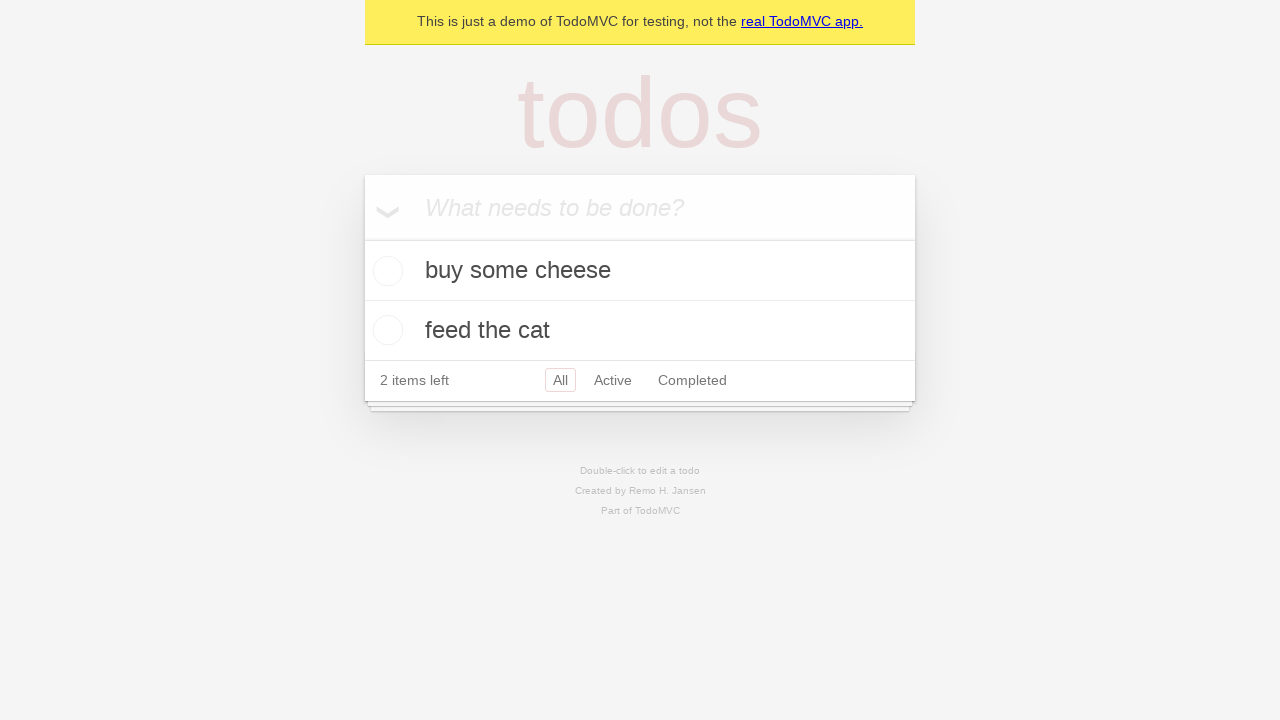

Filled todo input with 'book a doctors appointment' on internal:attr=[placeholder="What needs to be done?"i]
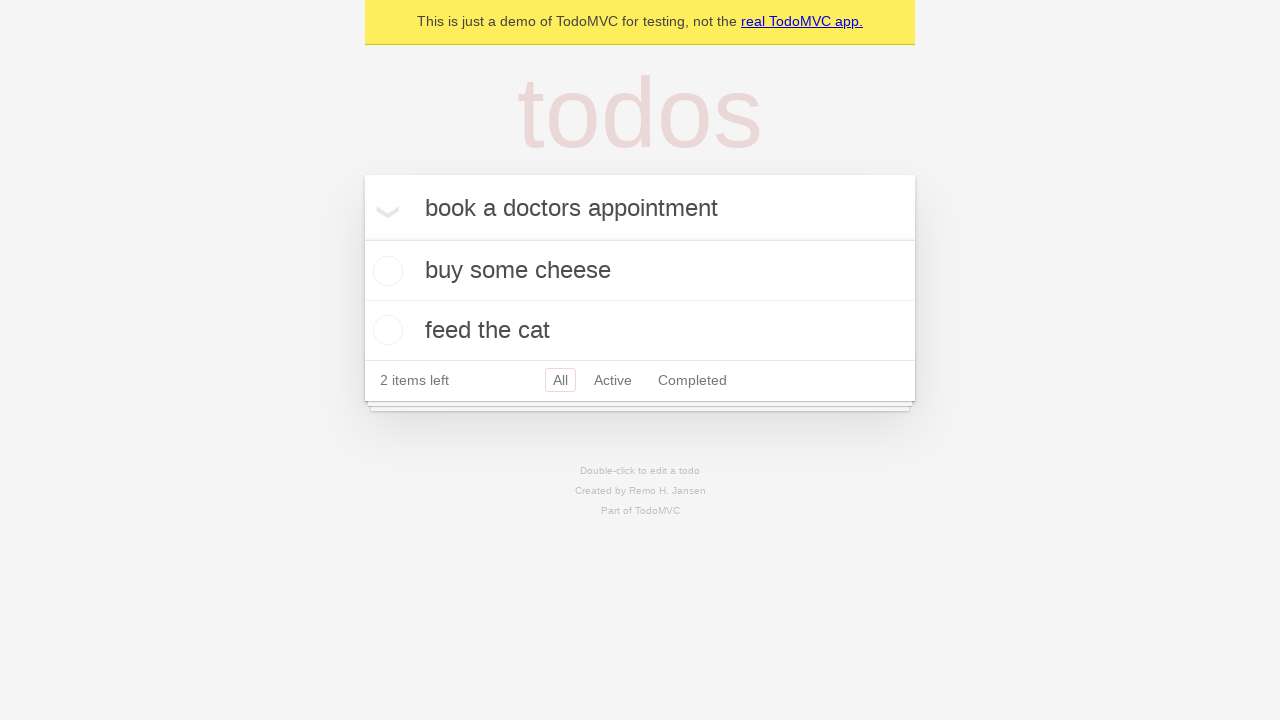

Pressed Enter to add third todo item on internal:attr=[placeholder="What needs to be done?"i]
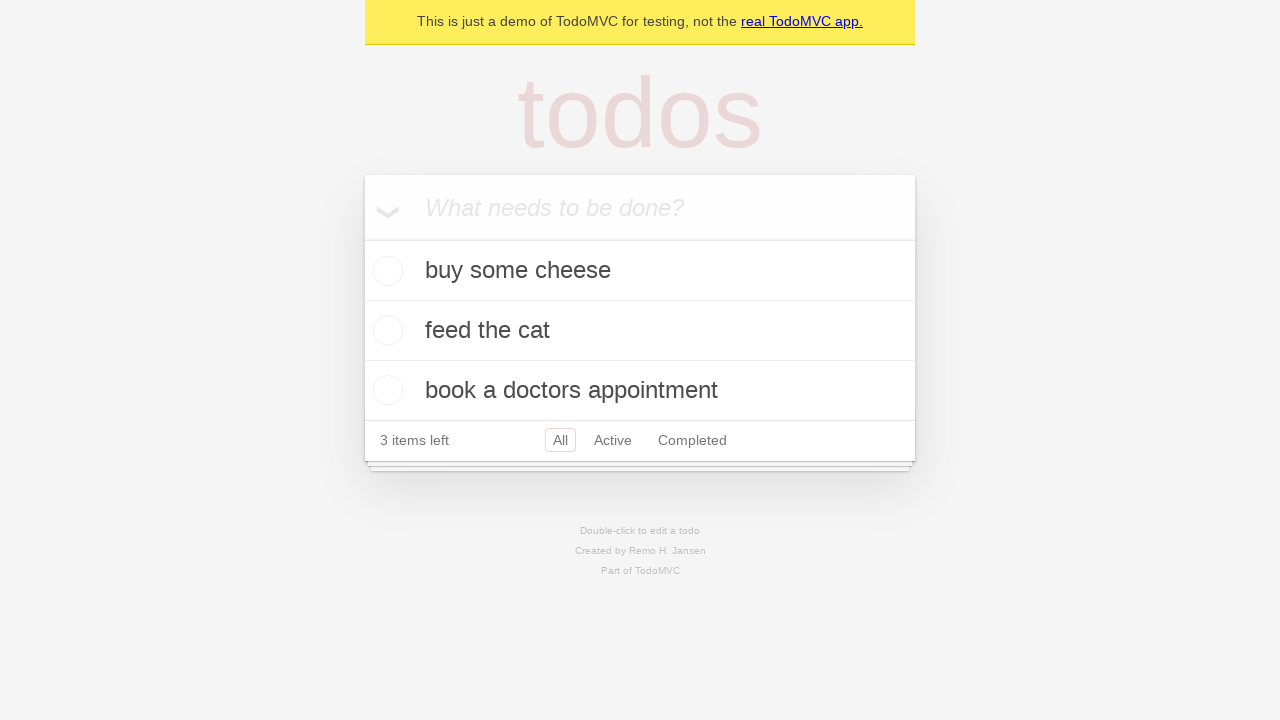

Checked the second todo item ('feed the cat') at (385, 330) on internal:testid=[data-testid="todo-item"s] >> nth=1 >> internal:role=checkbox
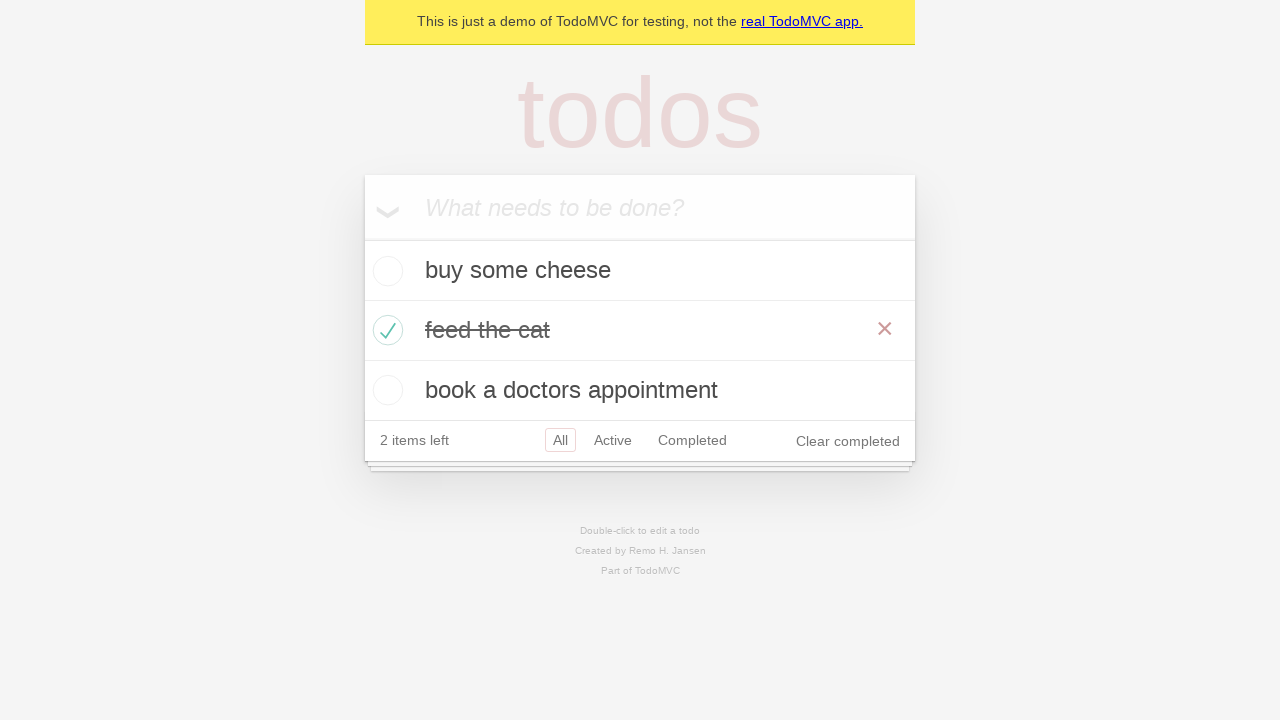

Clicked Completed filter to display only completed items at (692, 440) on internal:role=link[name="Completed"i]
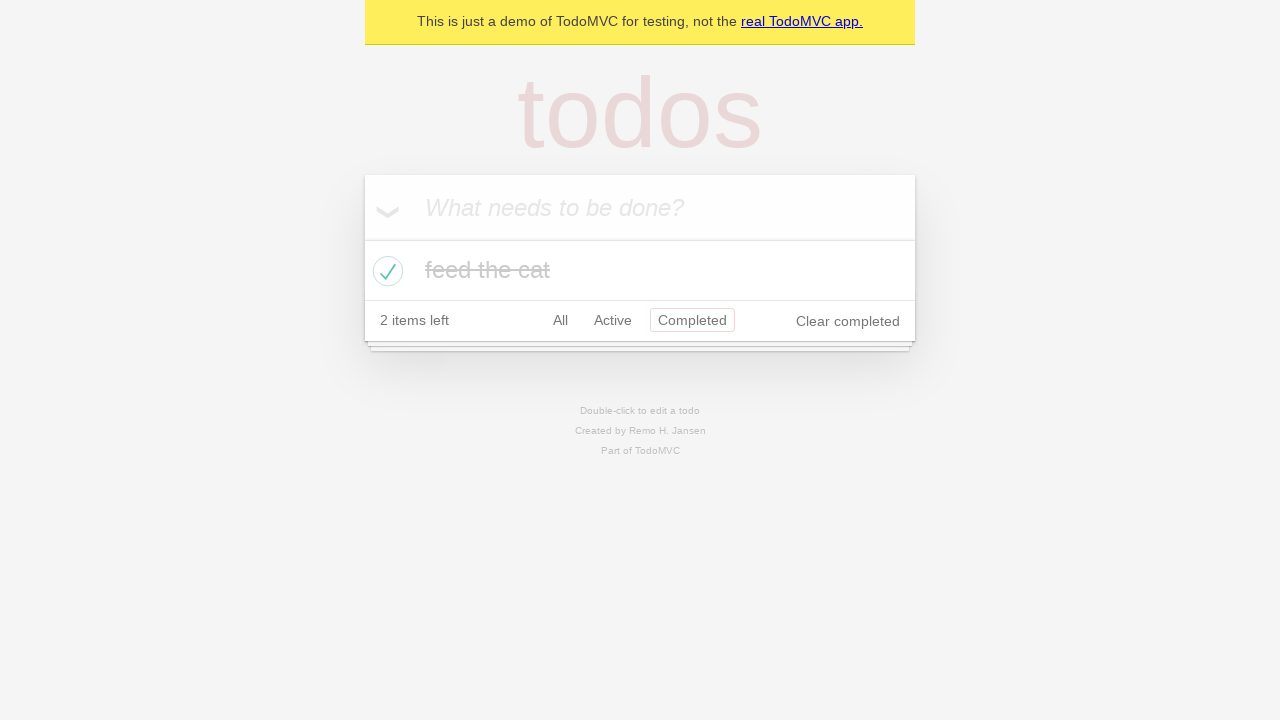

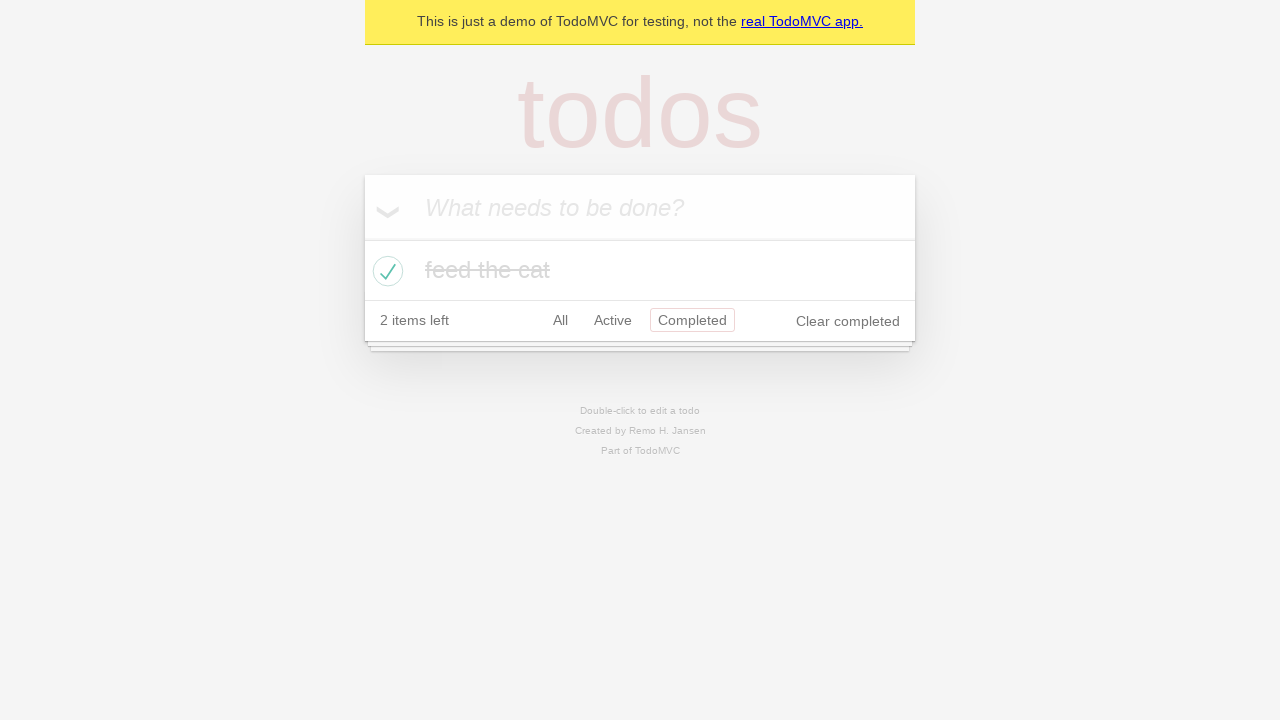